Verifies that the Free CRM logo image is displayed on the page

Starting URL: https://classic.freecrm.com/index.html

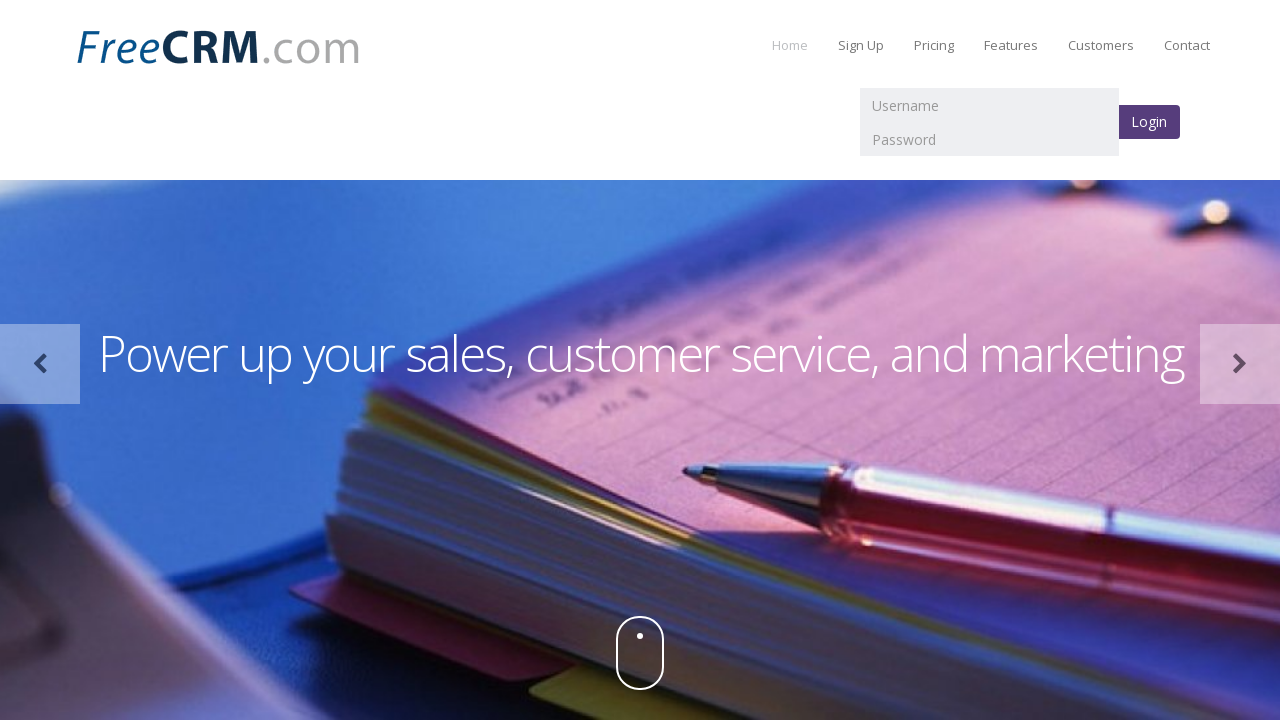

Located Free CRM logo element (a.navbar-brand)
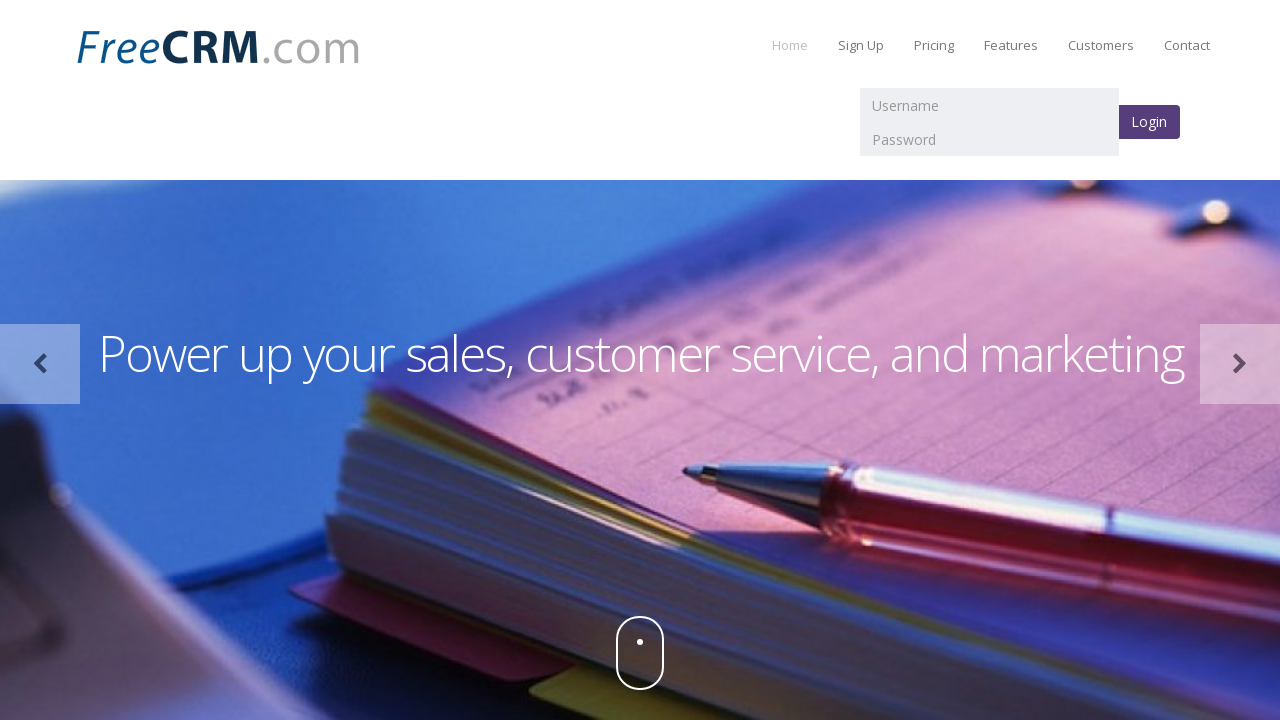

Waited for Free CRM logo to become visible
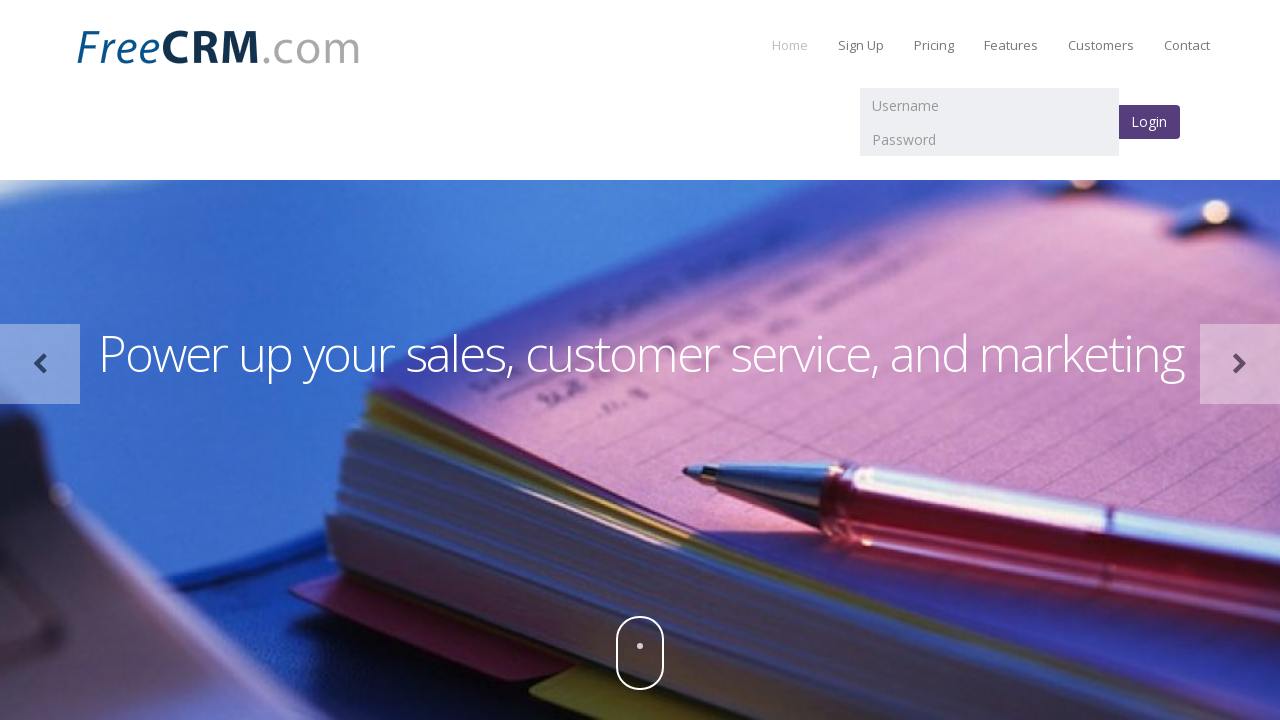

Verified that Free CRM logo image is displayed on the page
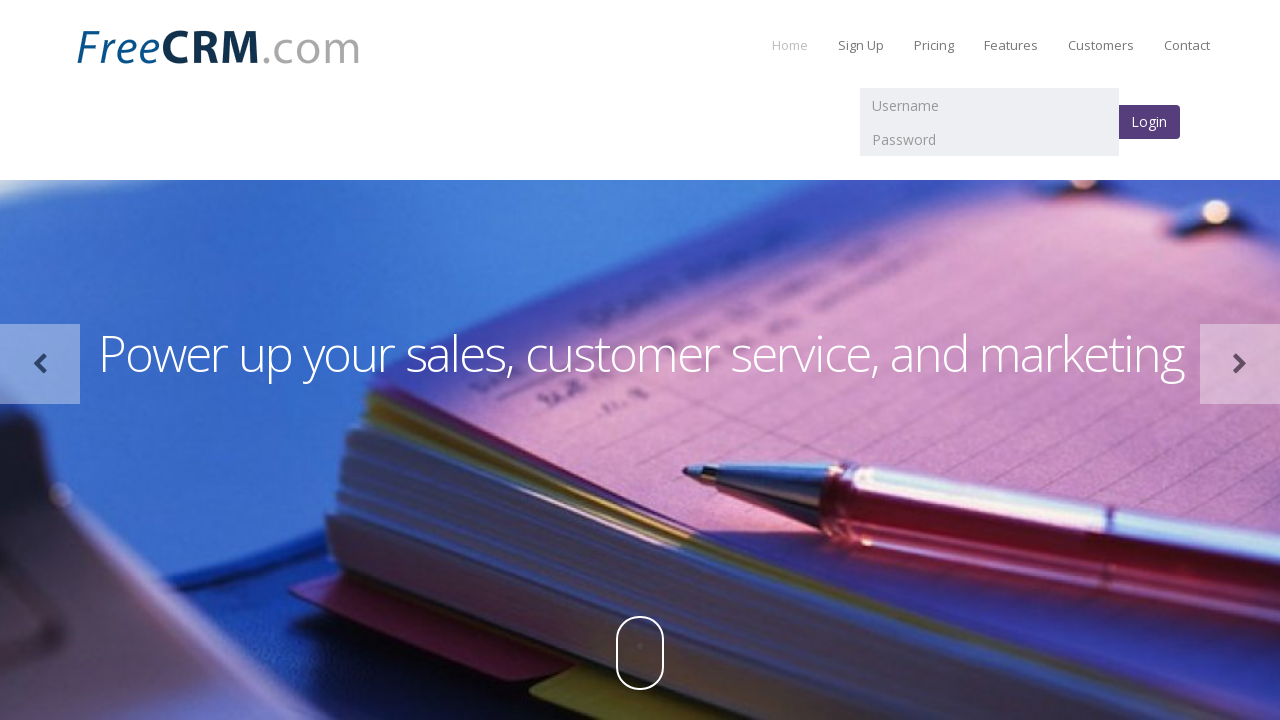

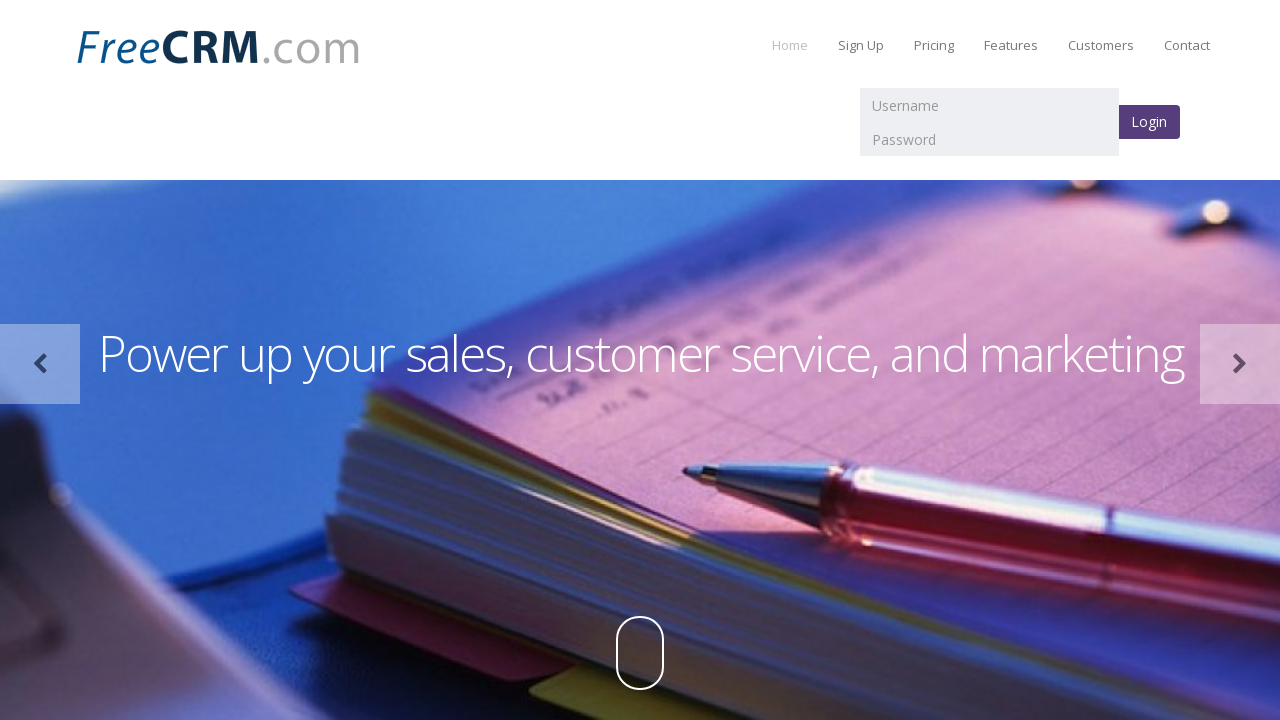